Tests the responsiveness of the Sign-Up module by resizing the viewport to different screen widths

Starting URL: https://e-commerce-client-swart.vercel.app/

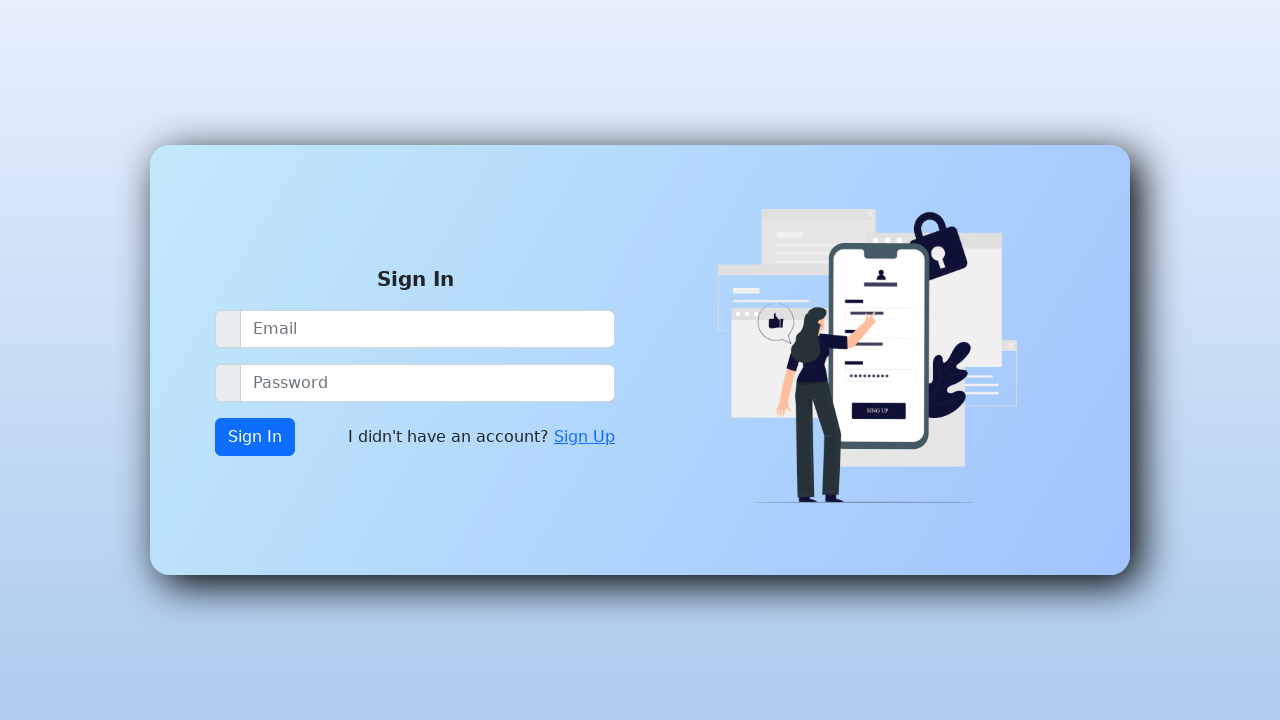

Clicked on Sign Up link at (584, 437) on xpath=//a[contains(text(),'Sign Up')]
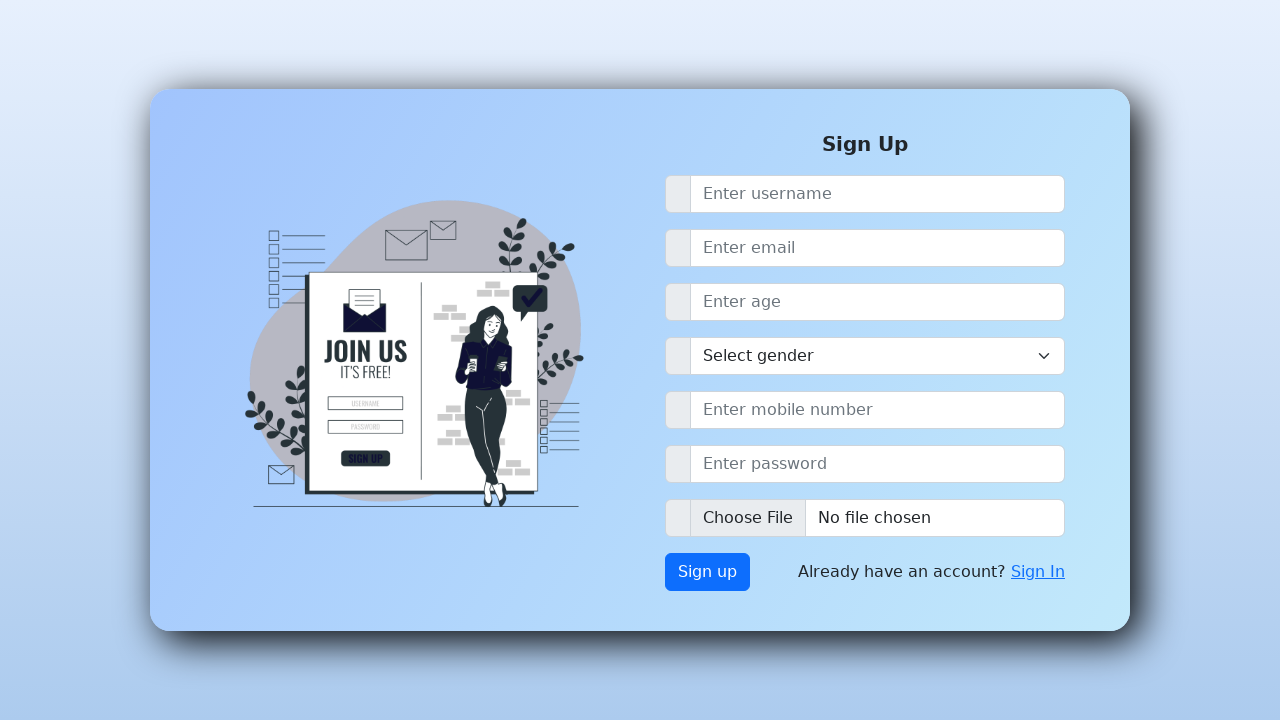

Sign Up module loaded and visible
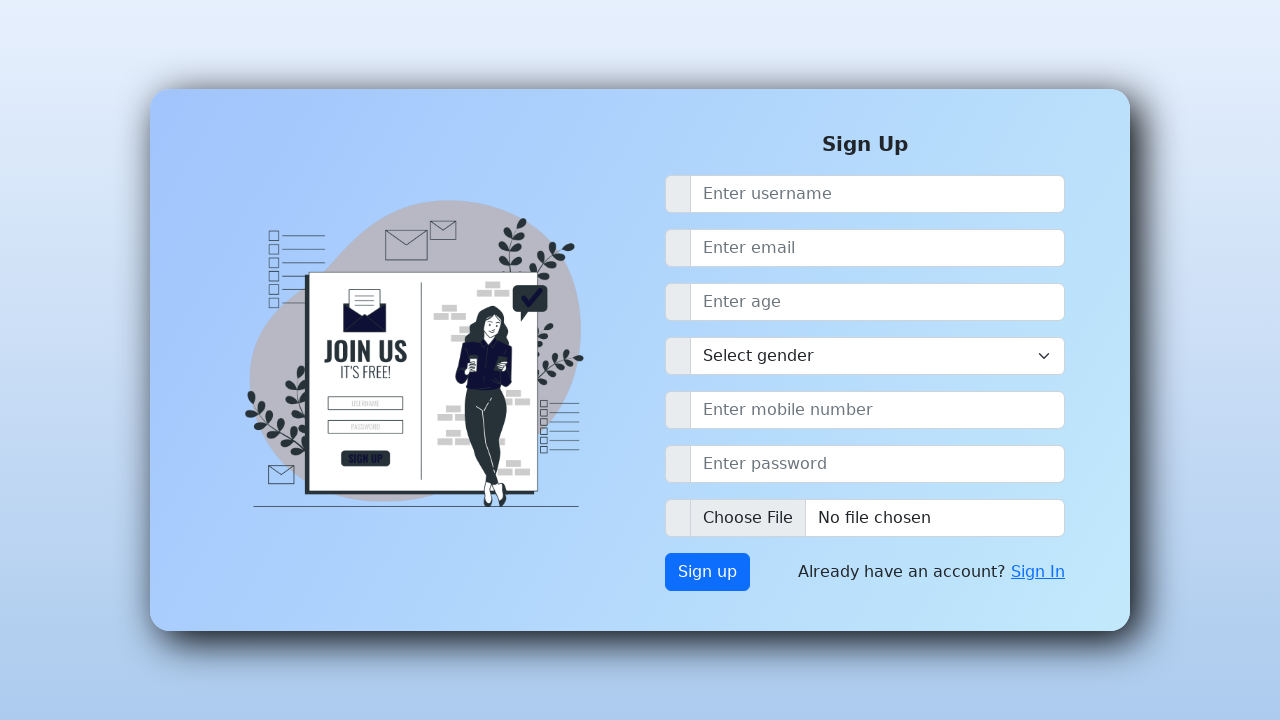

Set viewport width to 1024px (height 768px)
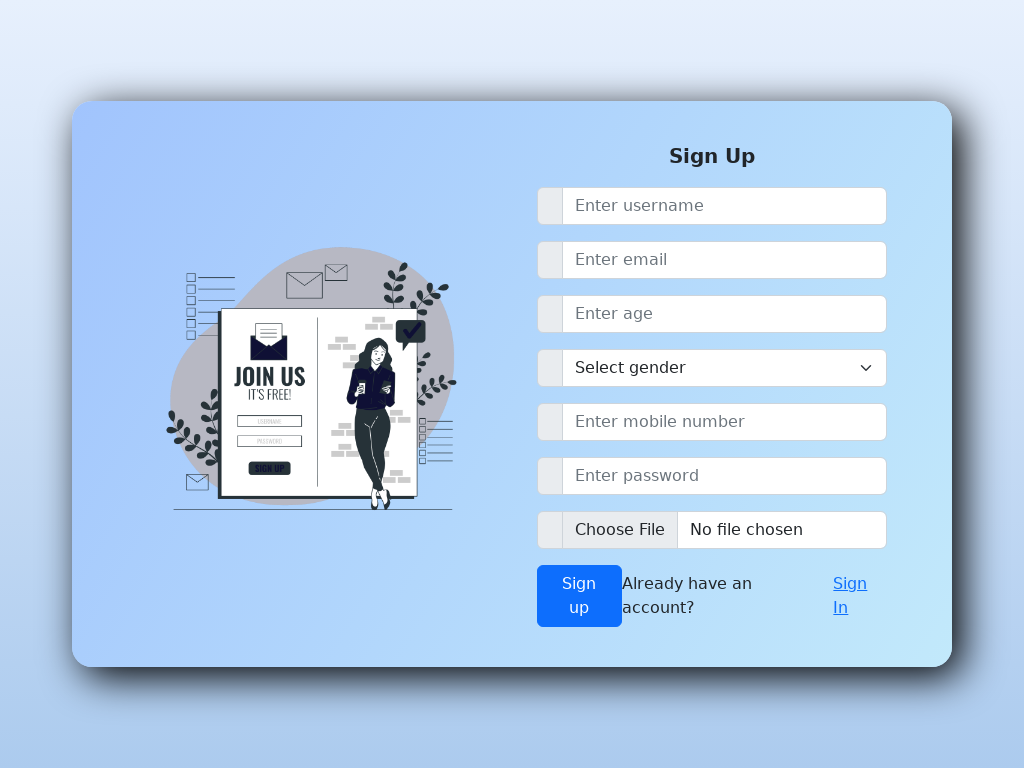

Verified Sign Up module is visible at 1024px width
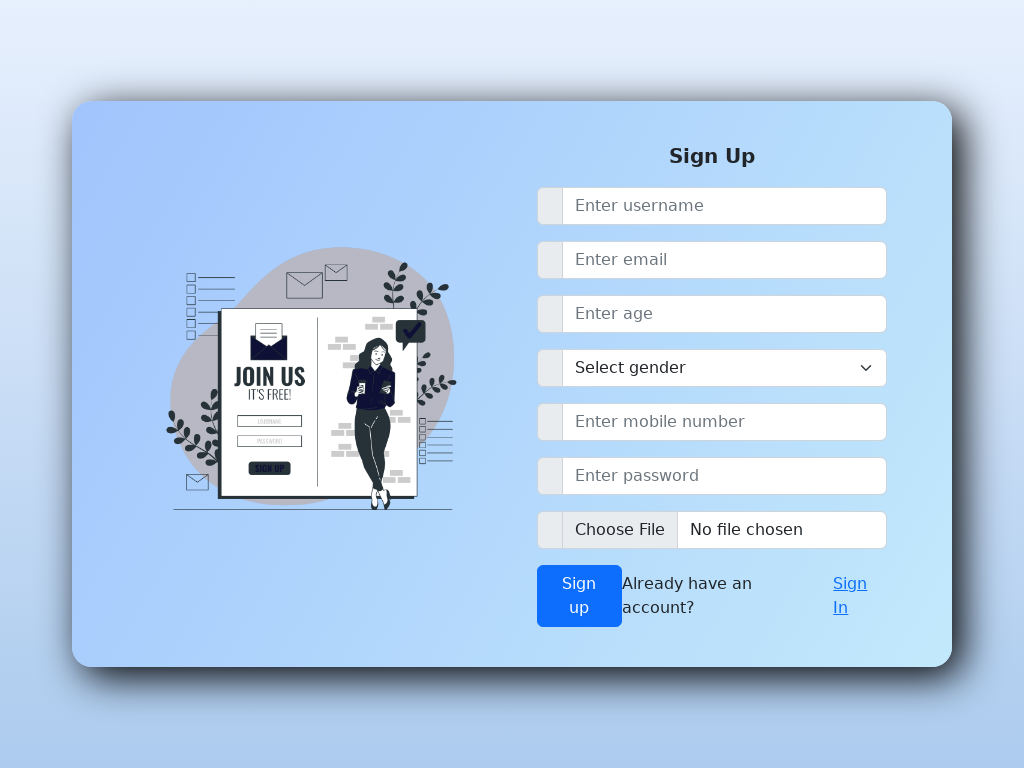

Set viewport width to 800px (height 768px)
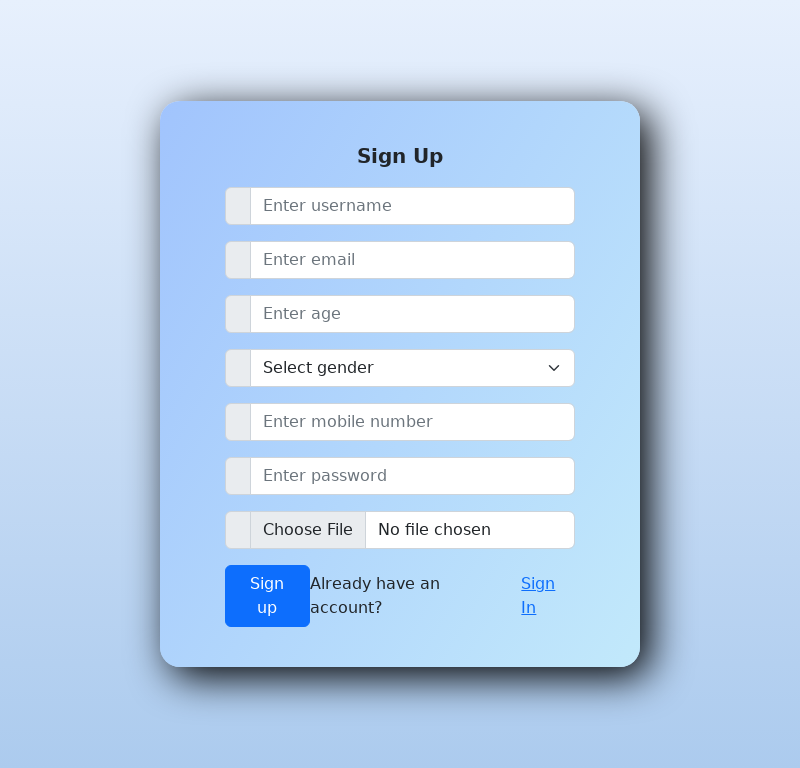

Verified Sign Up module is visible at 800px width
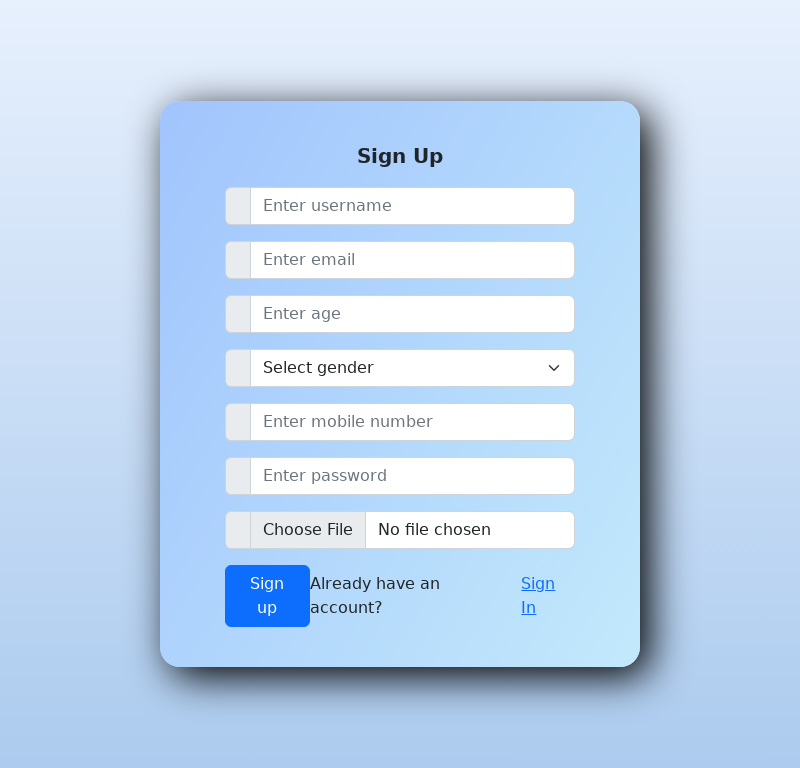

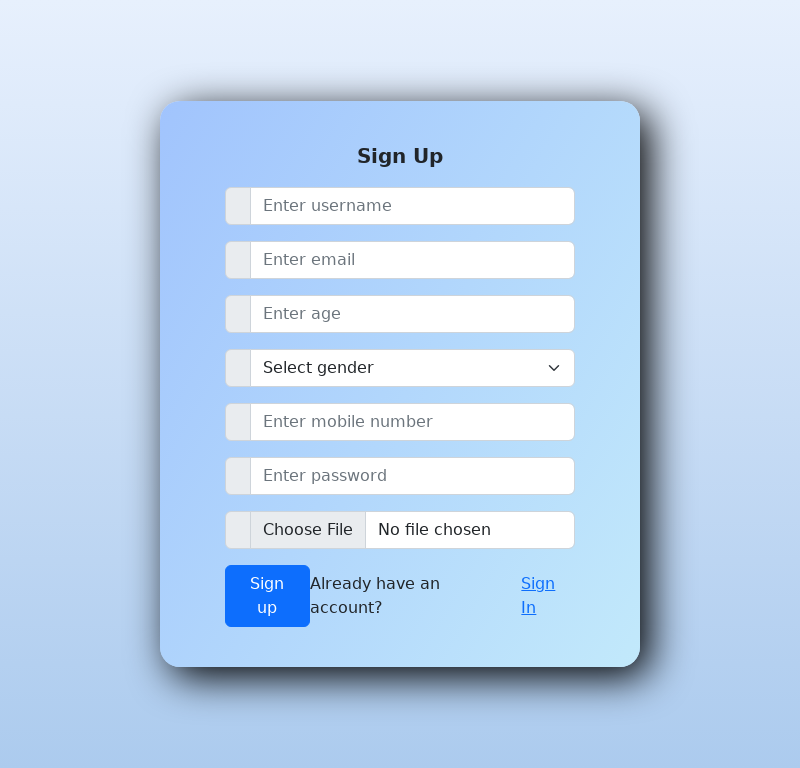